Tests the date input field on the 12306 Chinese railway website by reading the current date value and then setting it to a new date using JavaScript.

Starting URL: https://www.12306.cn/index/

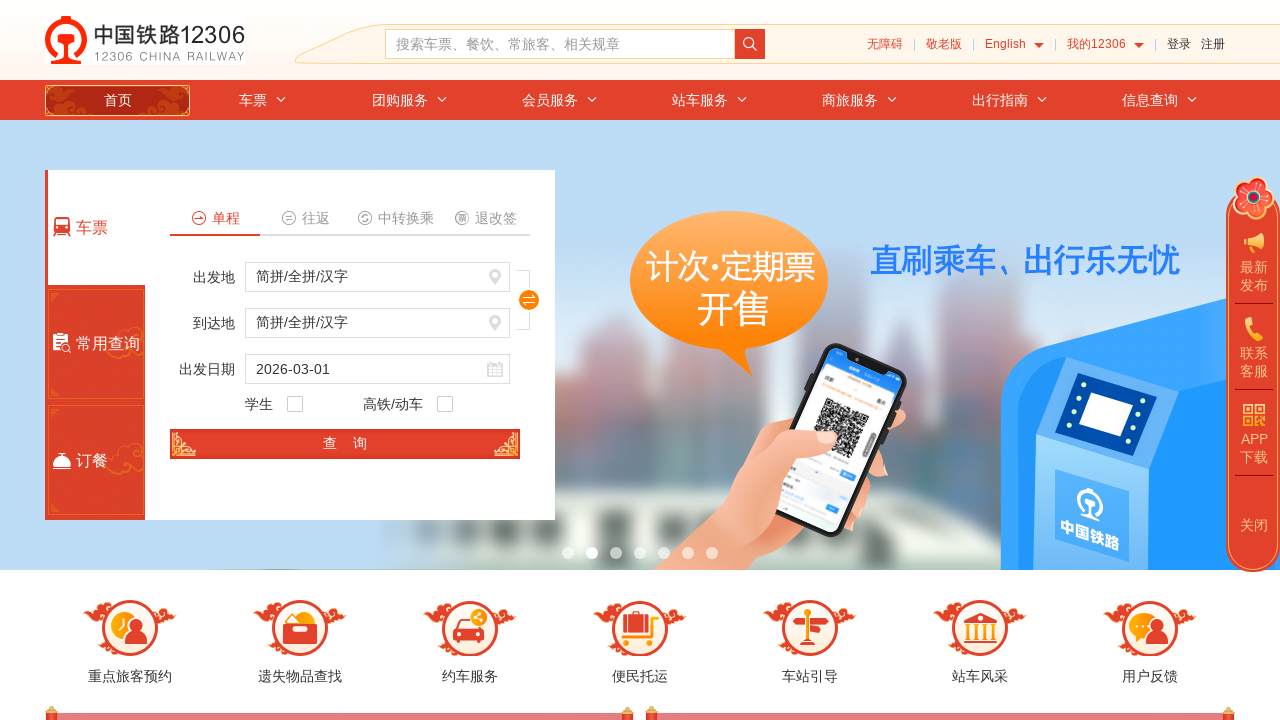

Waited for date input field #train_date to be available
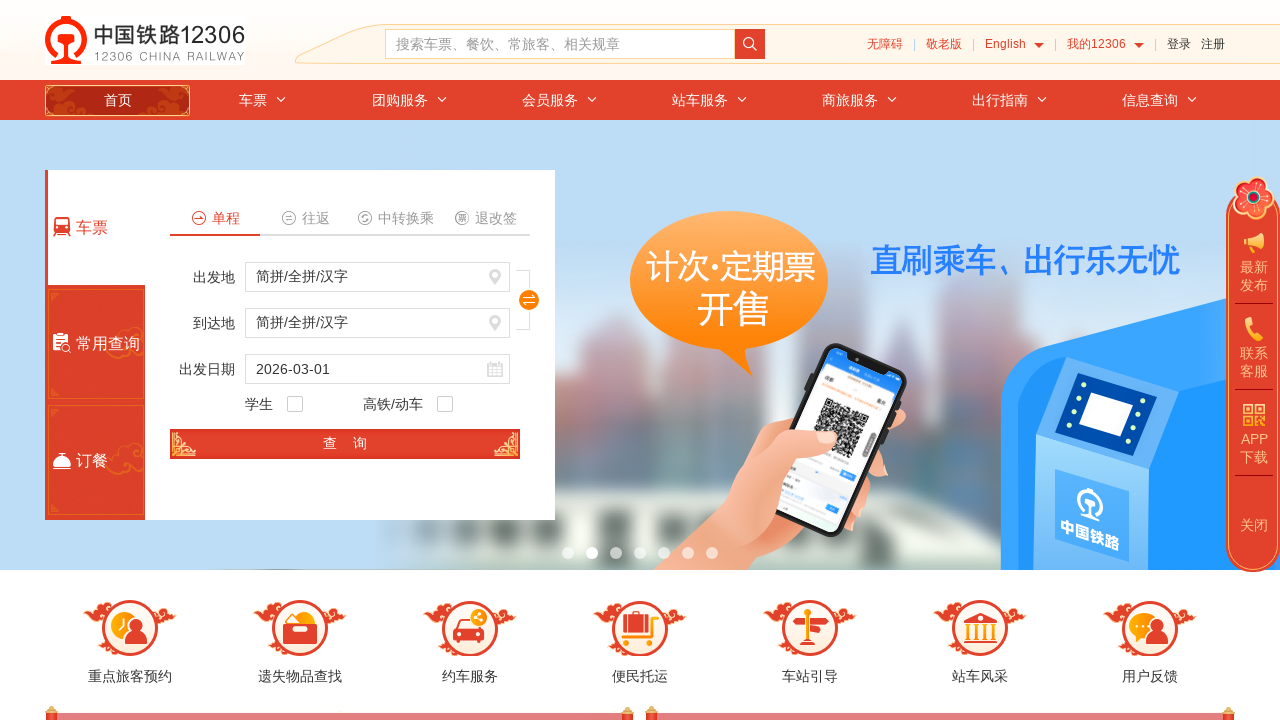

Retrieved current date value from input field: 2026-03-01
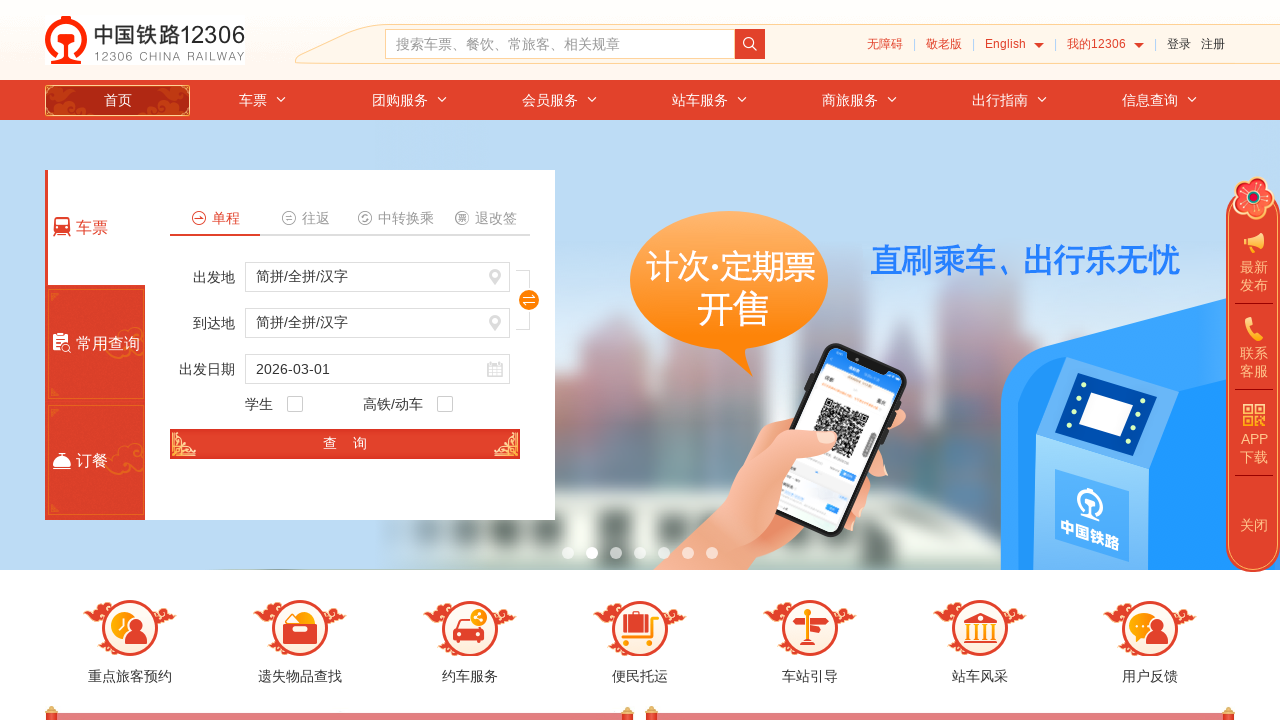

Set date input field value to '2024-12-12' using JavaScript
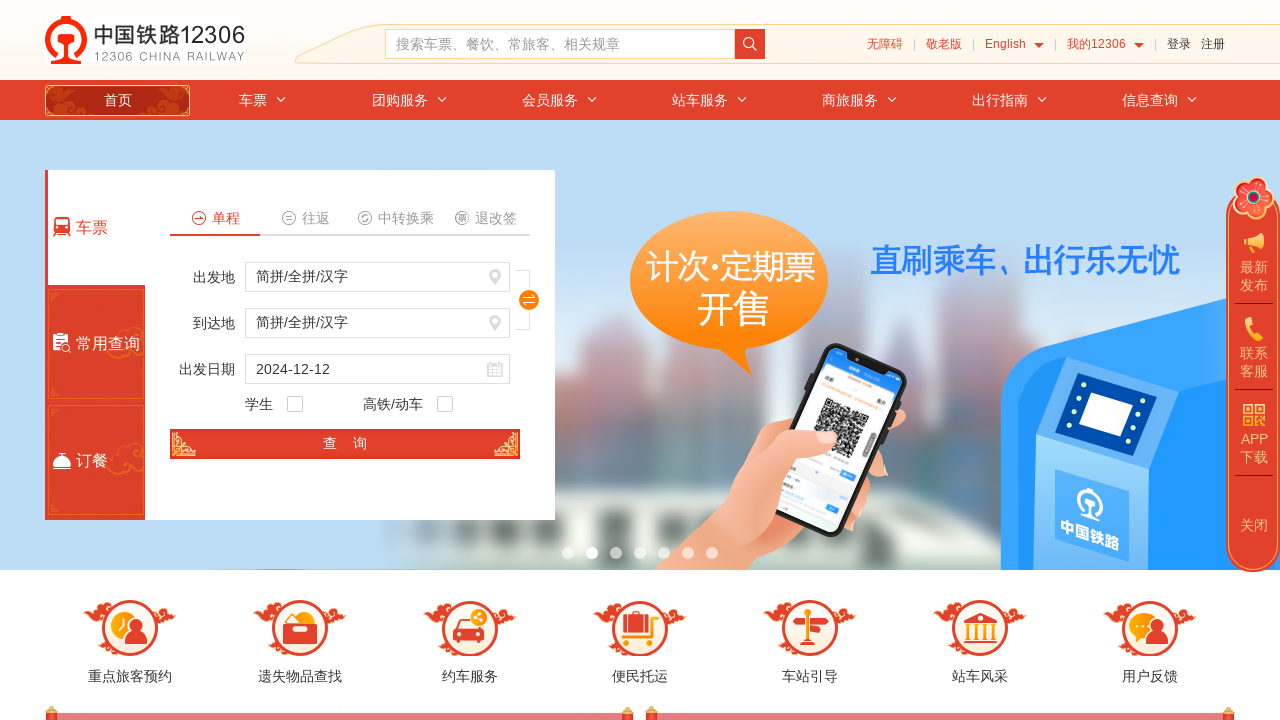

Waited 2 seconds to observe the date change
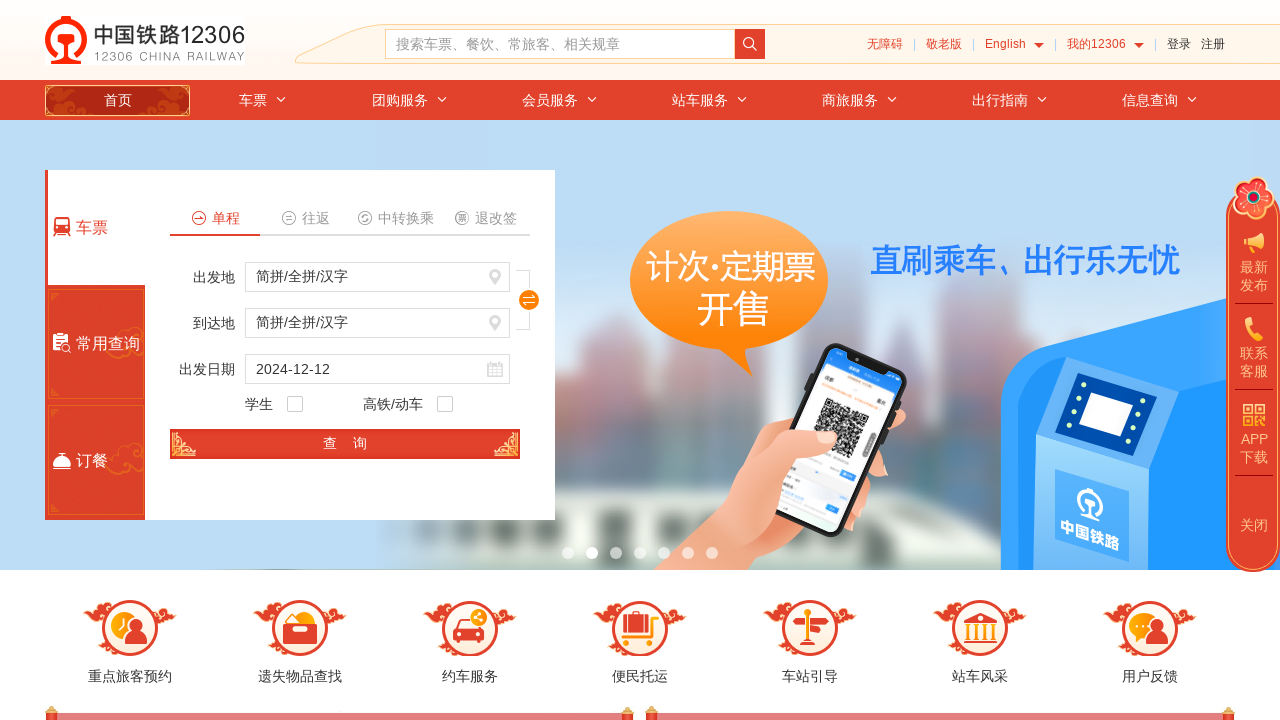

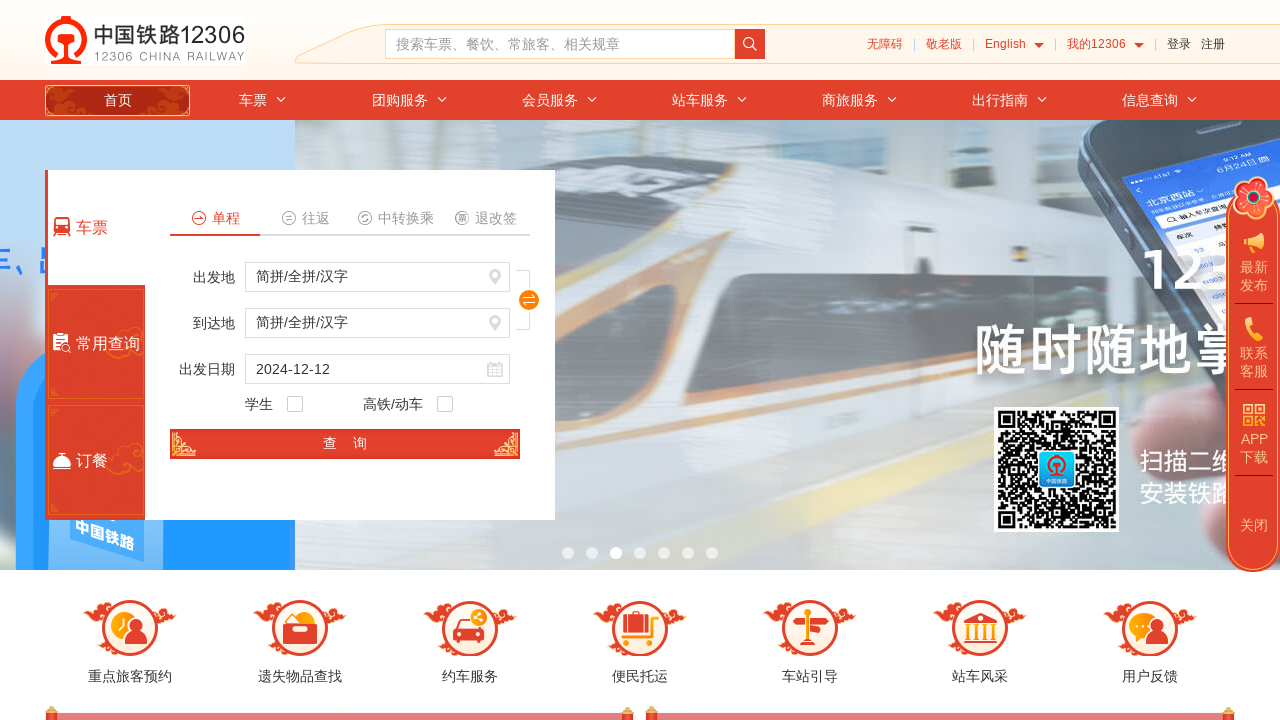